Tests drag and drop functionality by dragging a source element into a target element within an iframe

Starting URL: https://jqueryui.com/droppable/

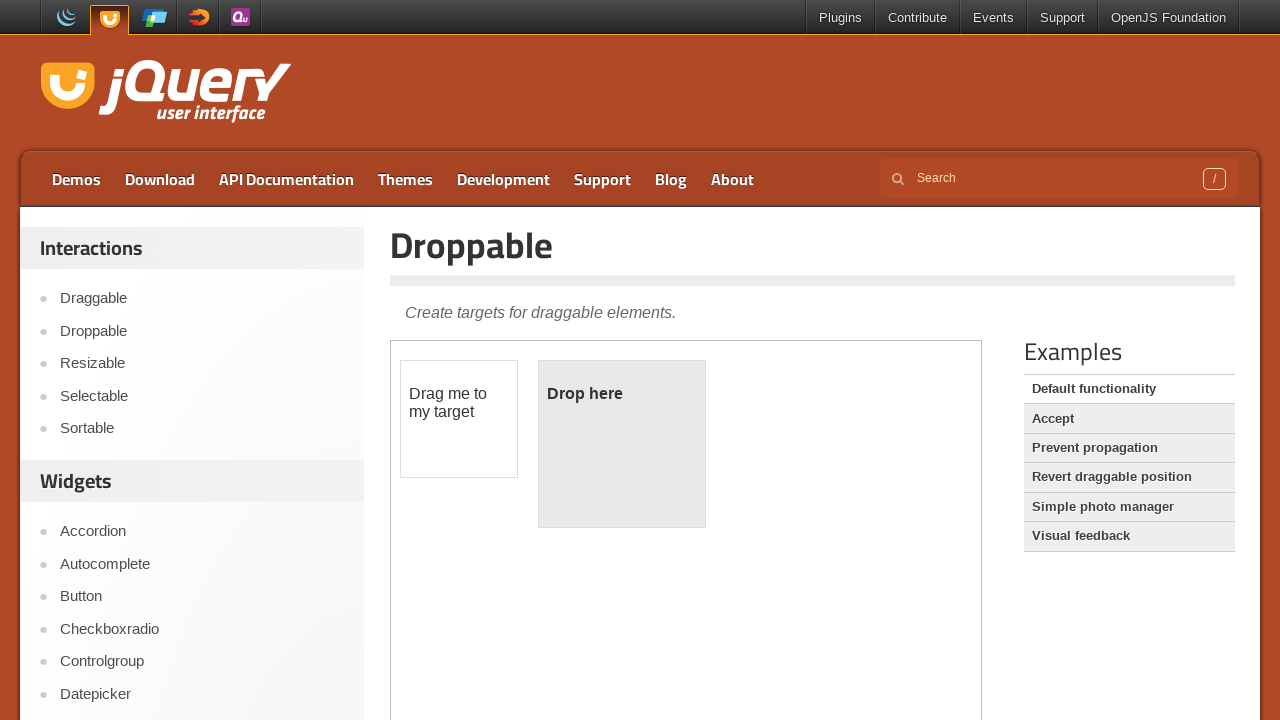

Located iframe with demo-frame class containing drag and drop demo
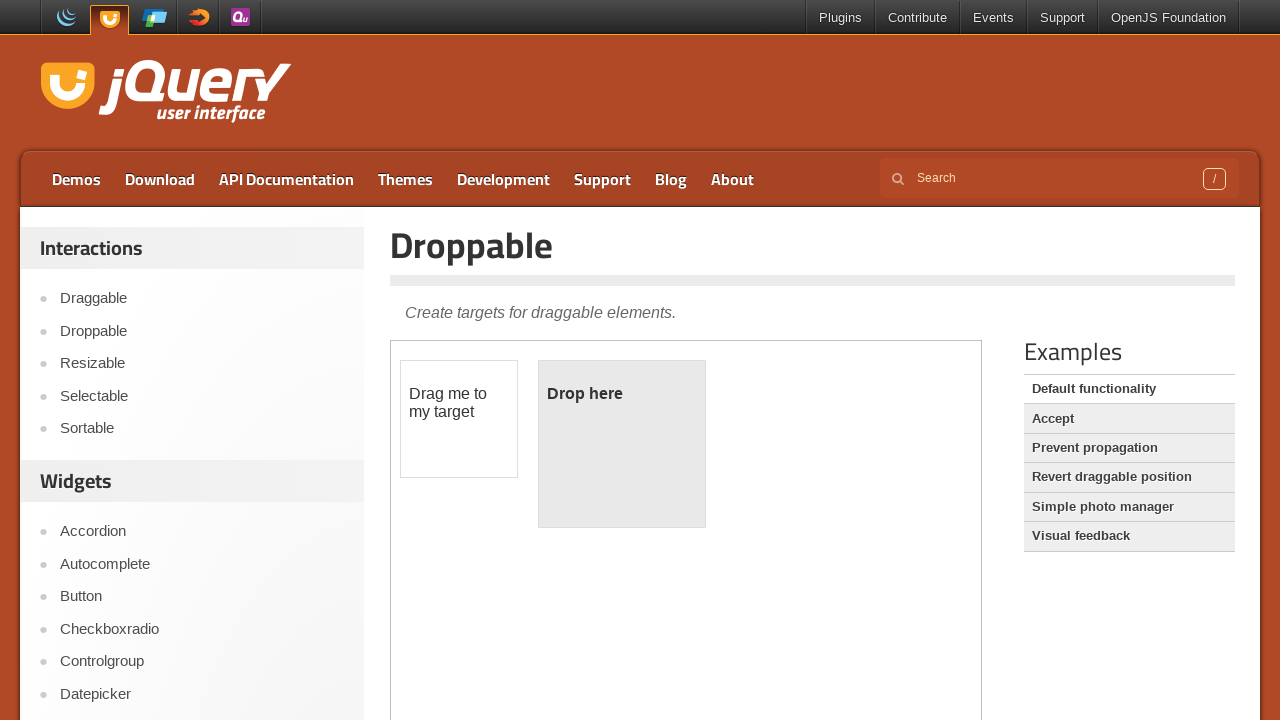

Located draggable source element with id 'draggable'
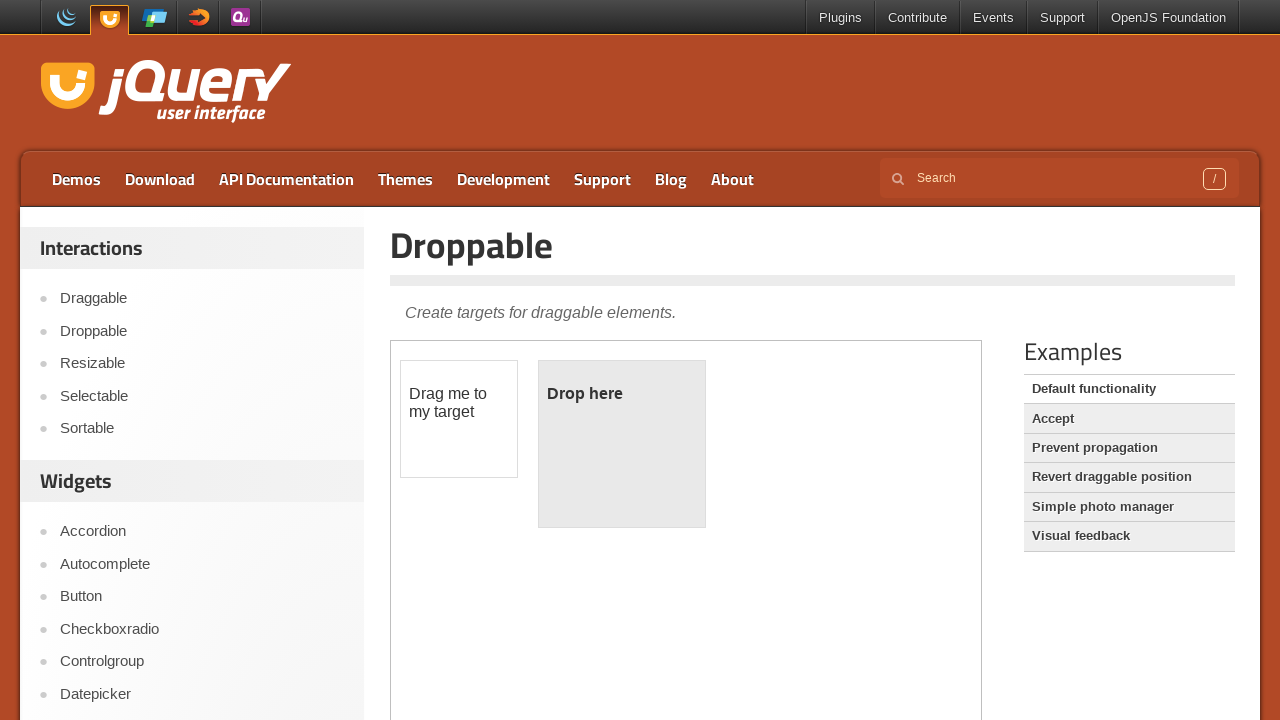

Located droppable target element with id 'droppable'
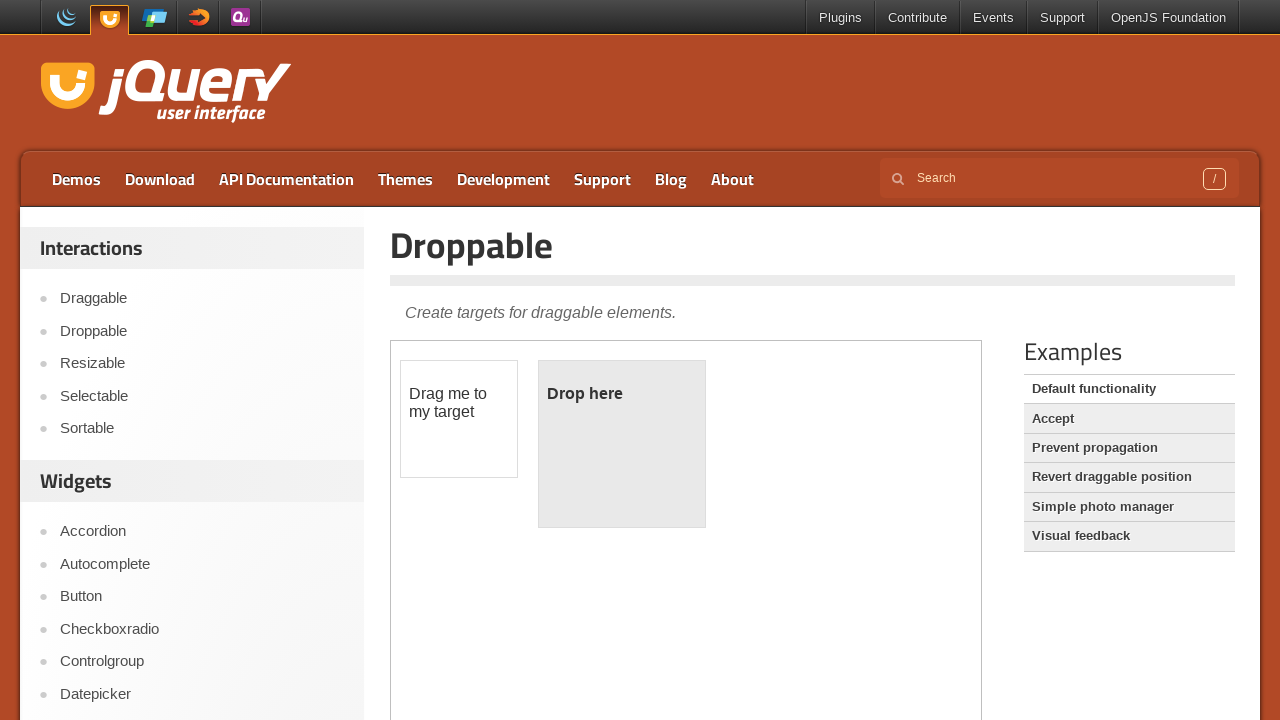

Dragged source element into target element at (622, 444)
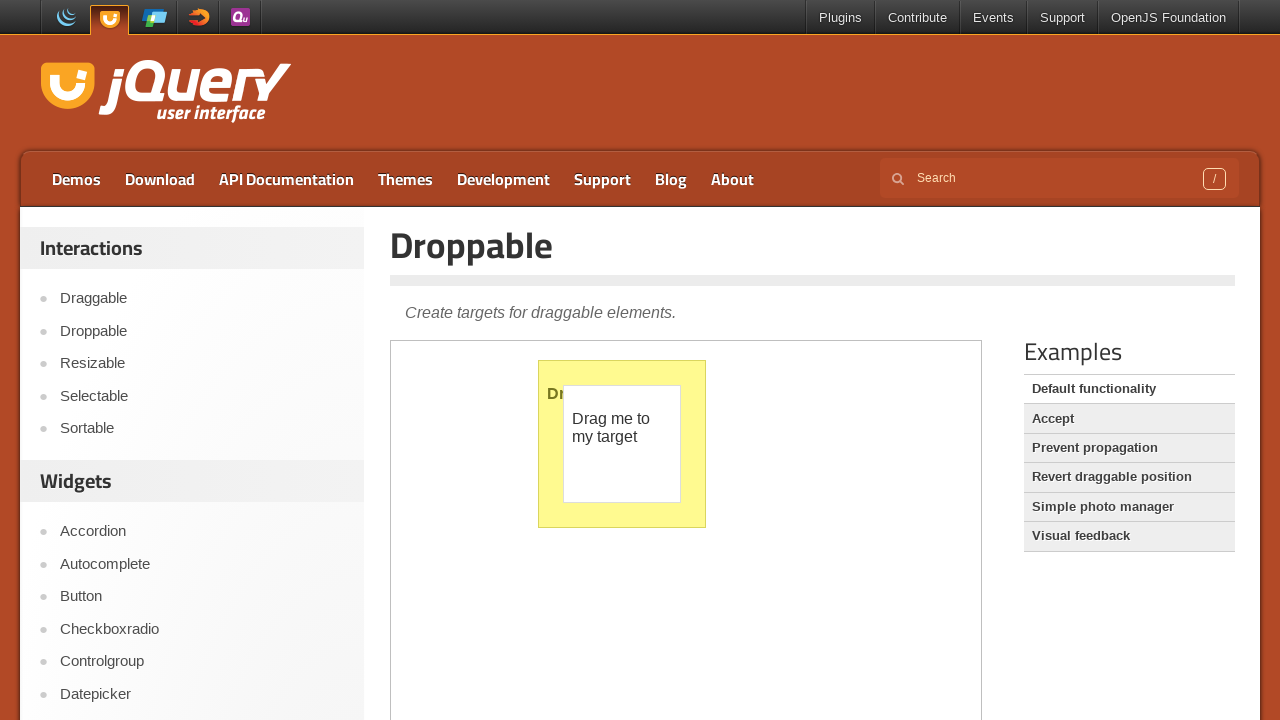

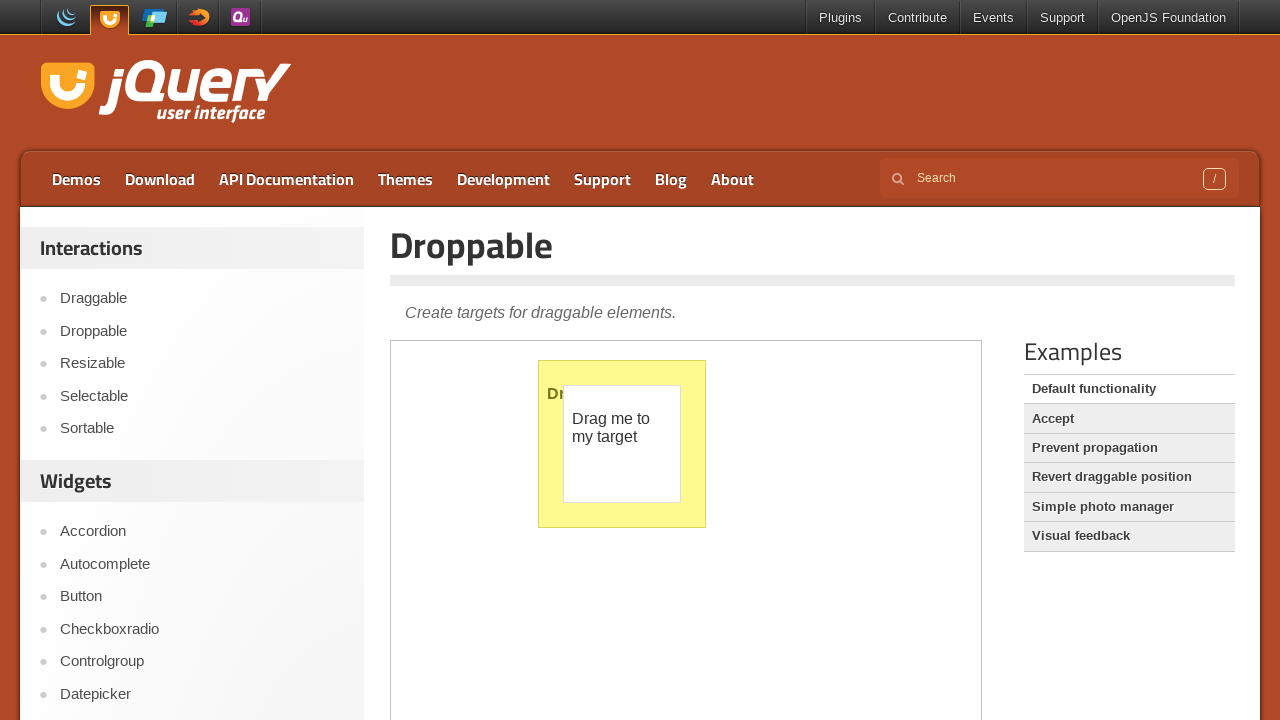